Tests opting out of A/B tests by visiting the page, checking if in A/B test group, then adding an opt-out cookie and refreshing to confirm the opt-out worked.

Starting URL: http://the-internet.herokuapp.com/abtest

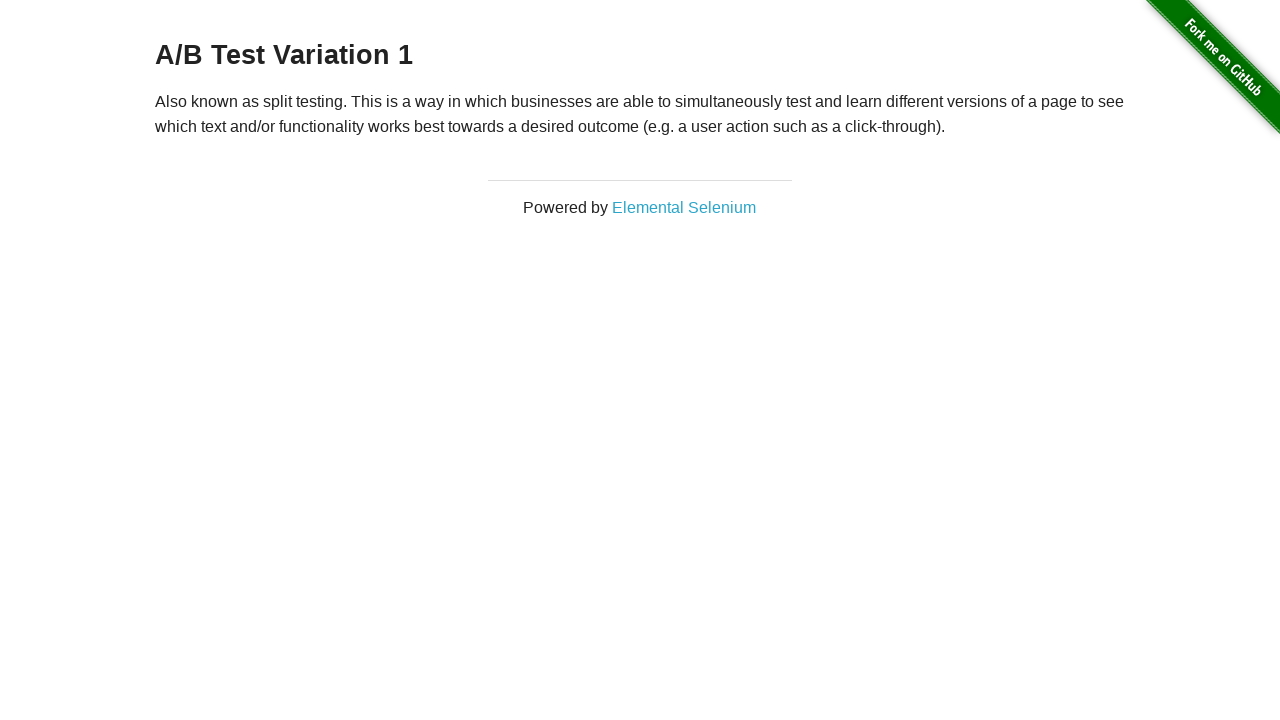

Navigated to A/B test page
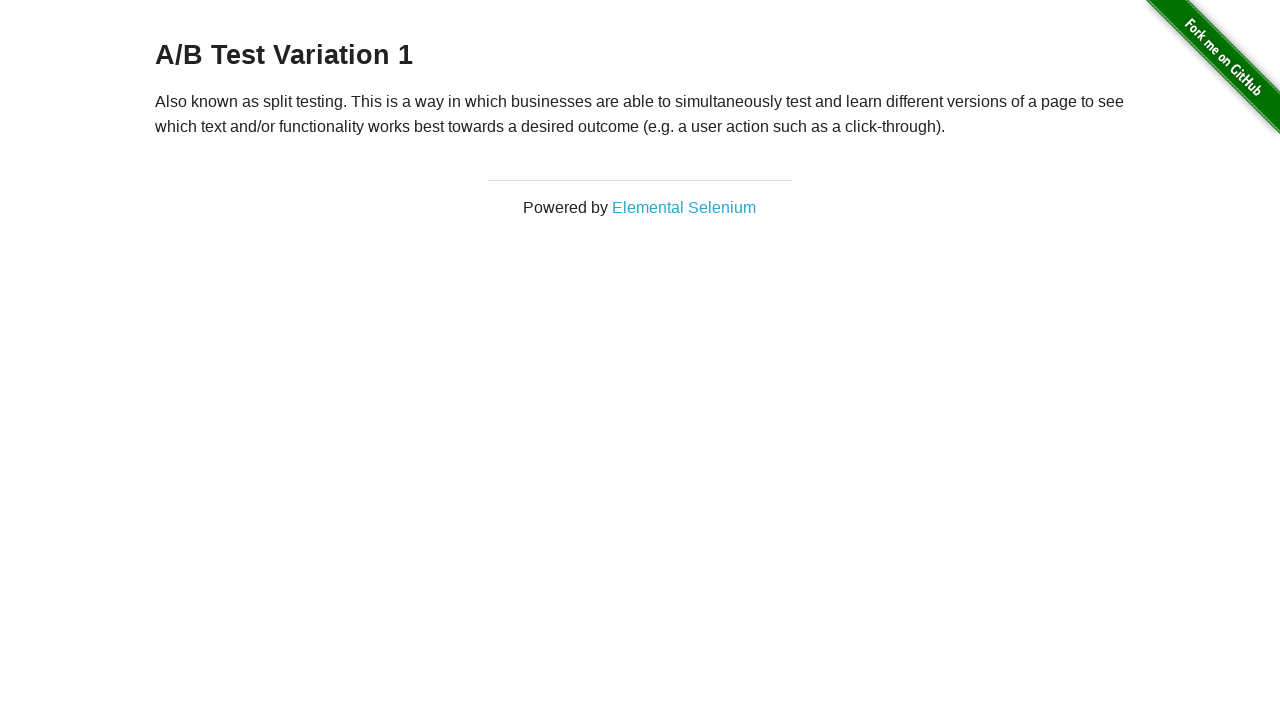

Retrieved heading text: 'A/B Test Variation 1'
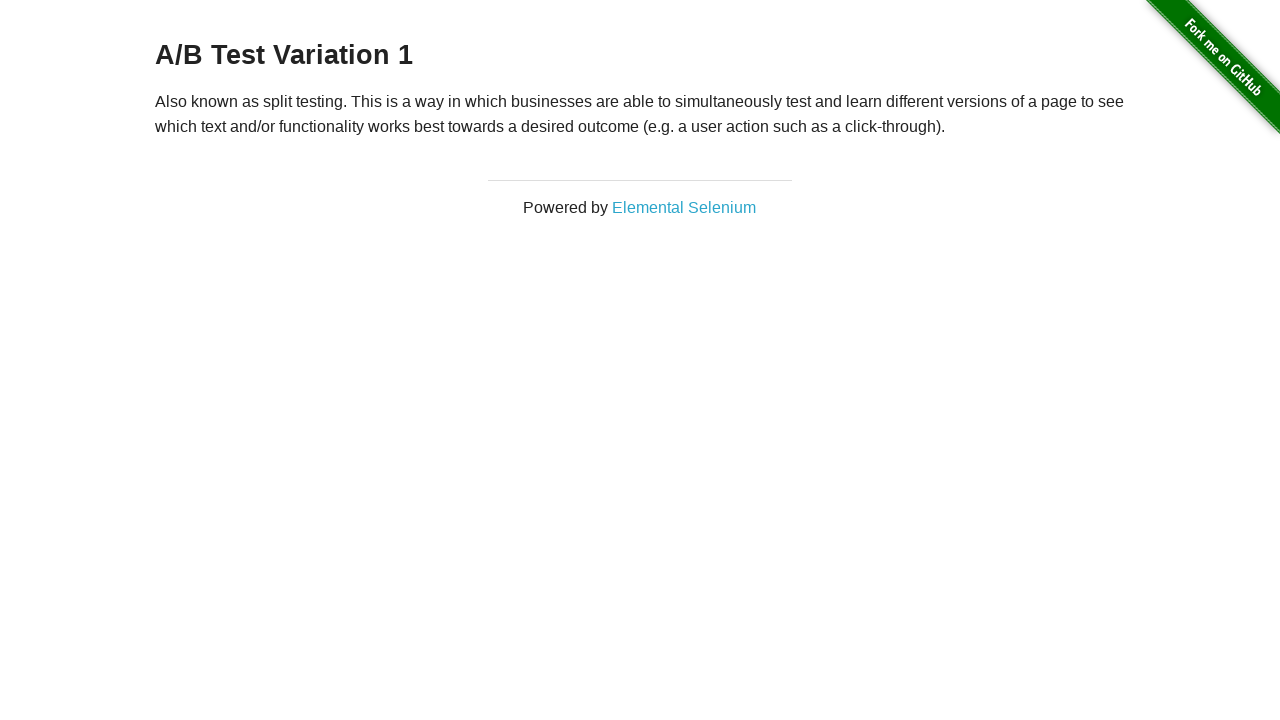

Added optimizelyOptOut cookie to opt out of A/B test
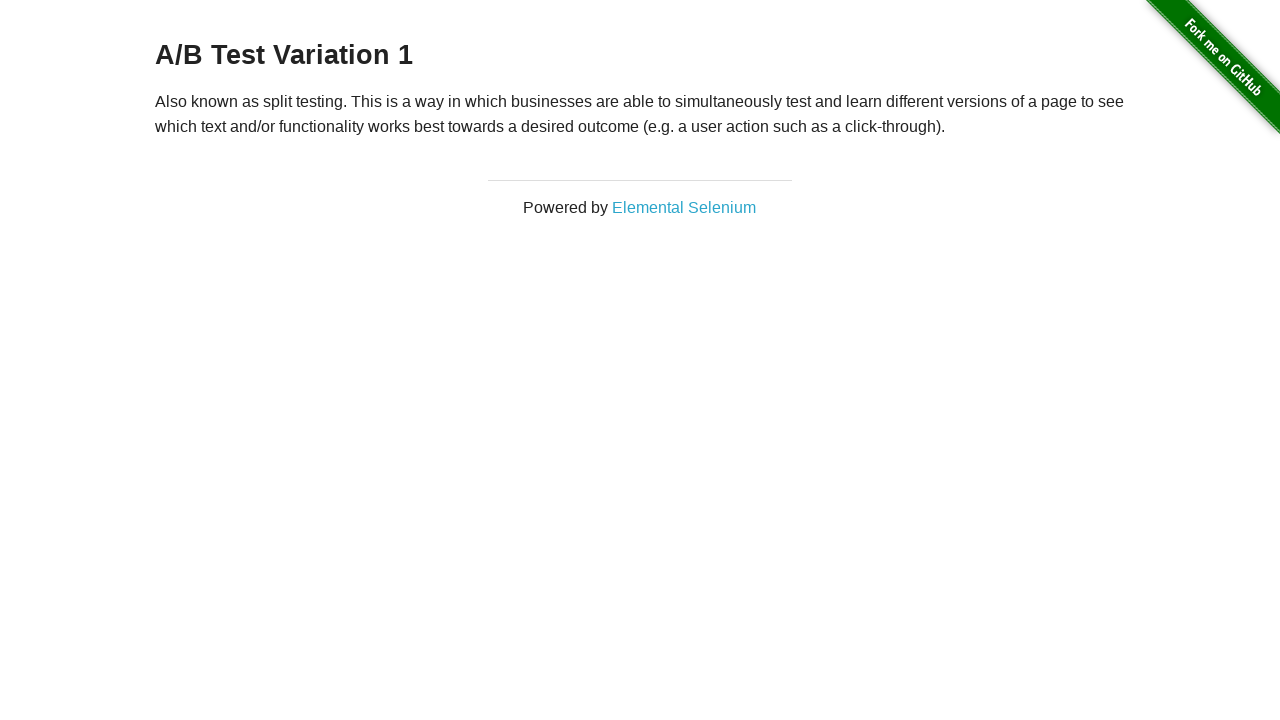

Reloaded page after adding opt-out cookie
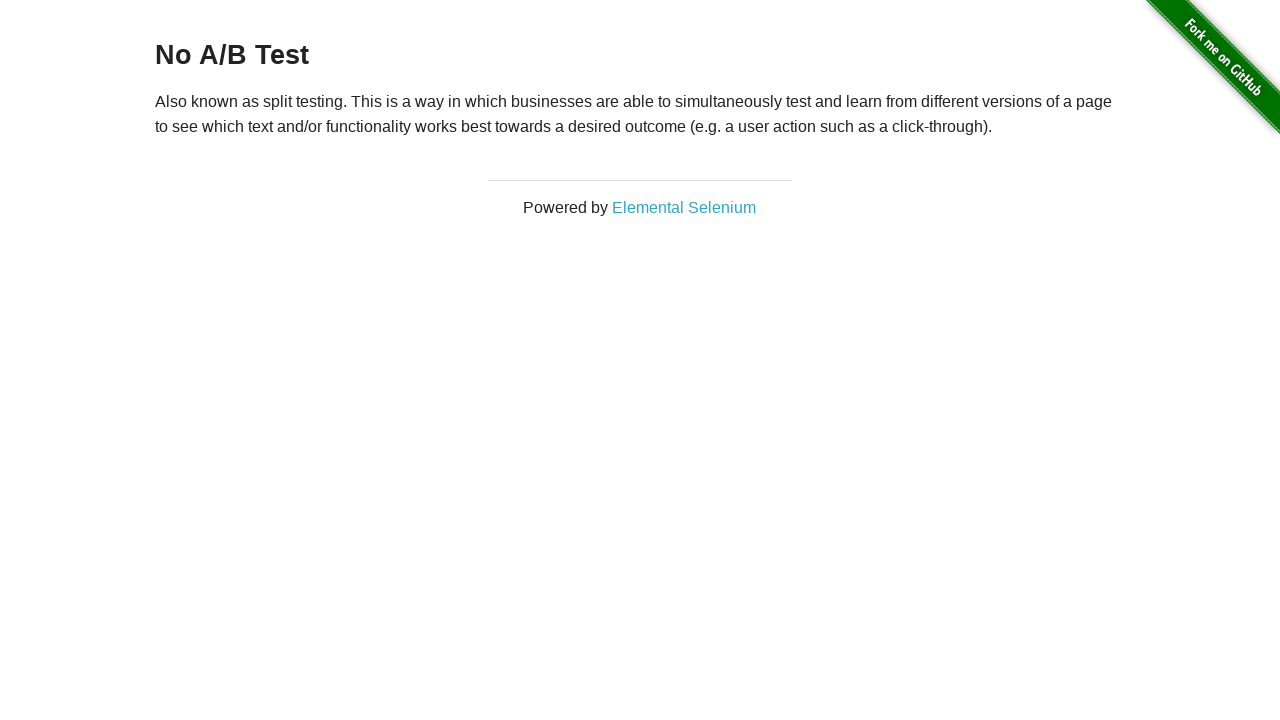

Waited for heading to load
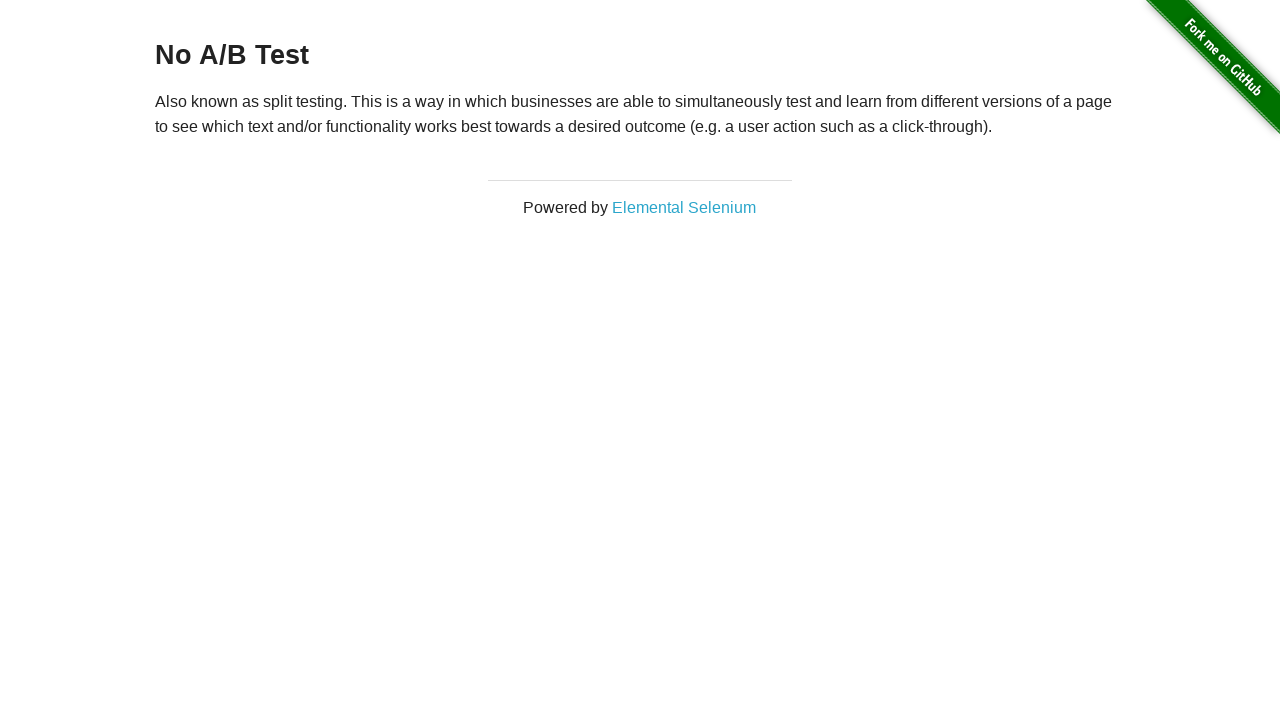

Retrieved final heading text: 'No A/B Test'
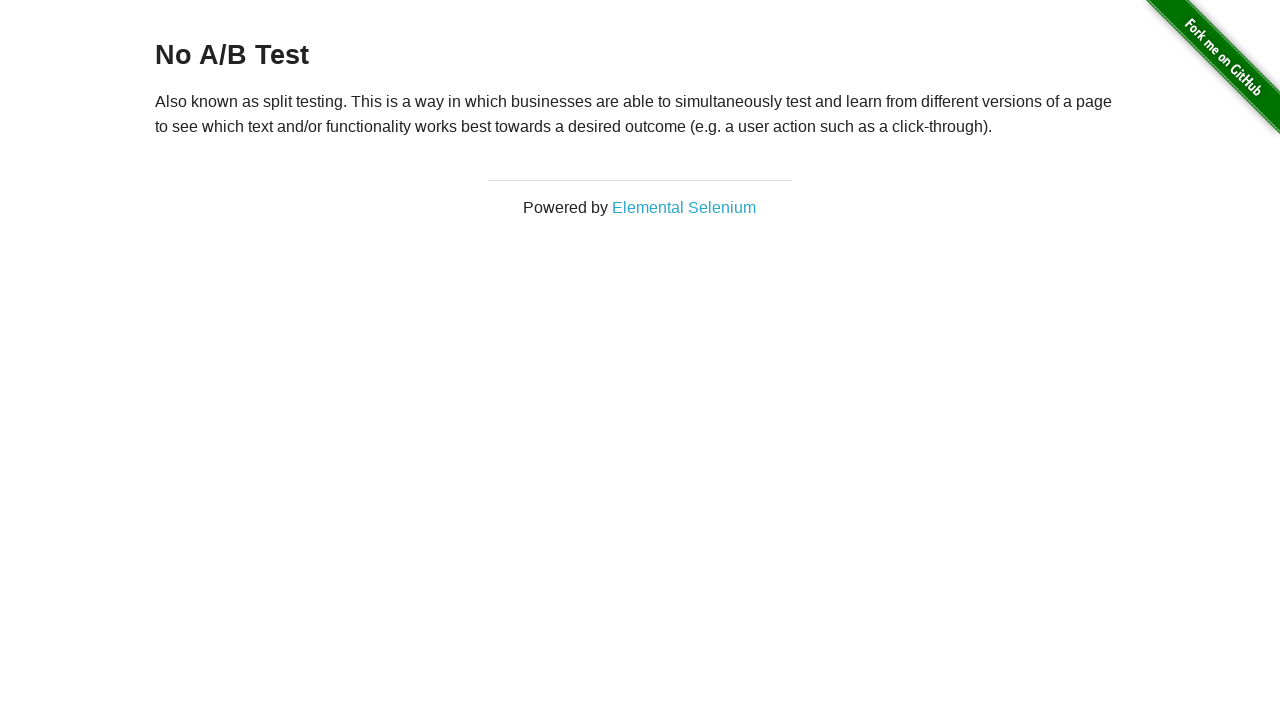

Verified opt-out was successful - heading shows 'No A/B Test'
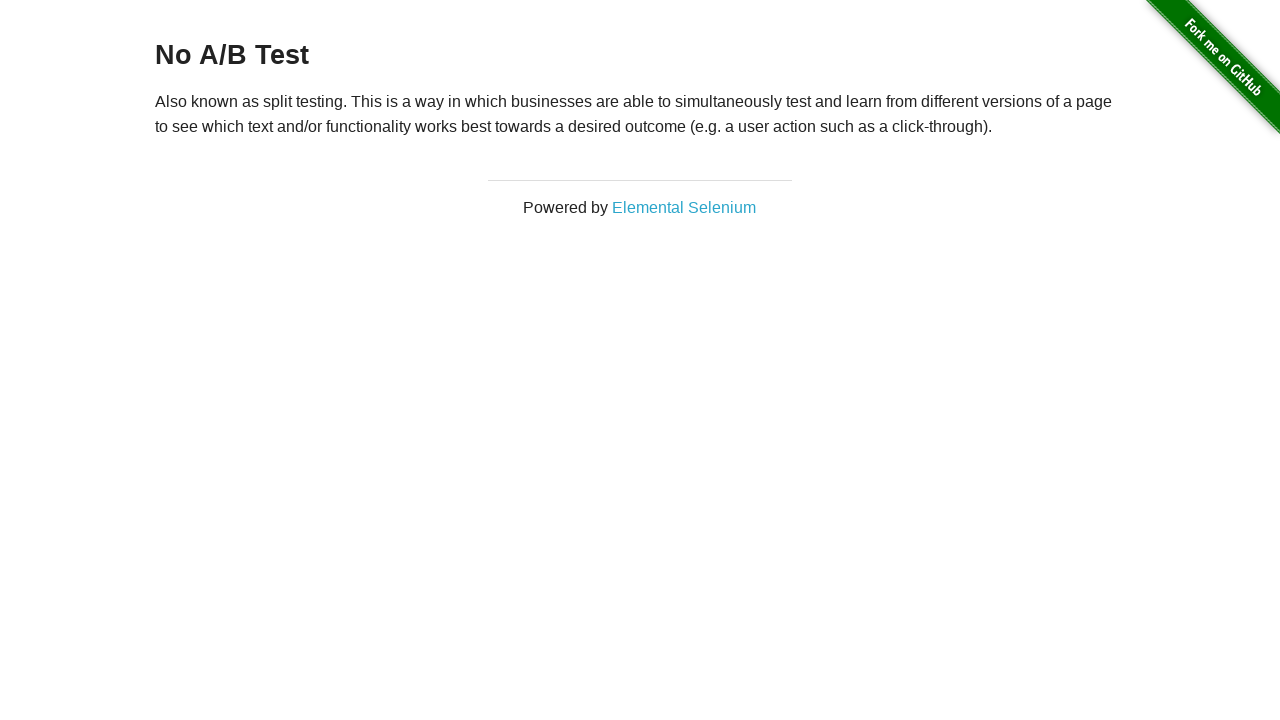

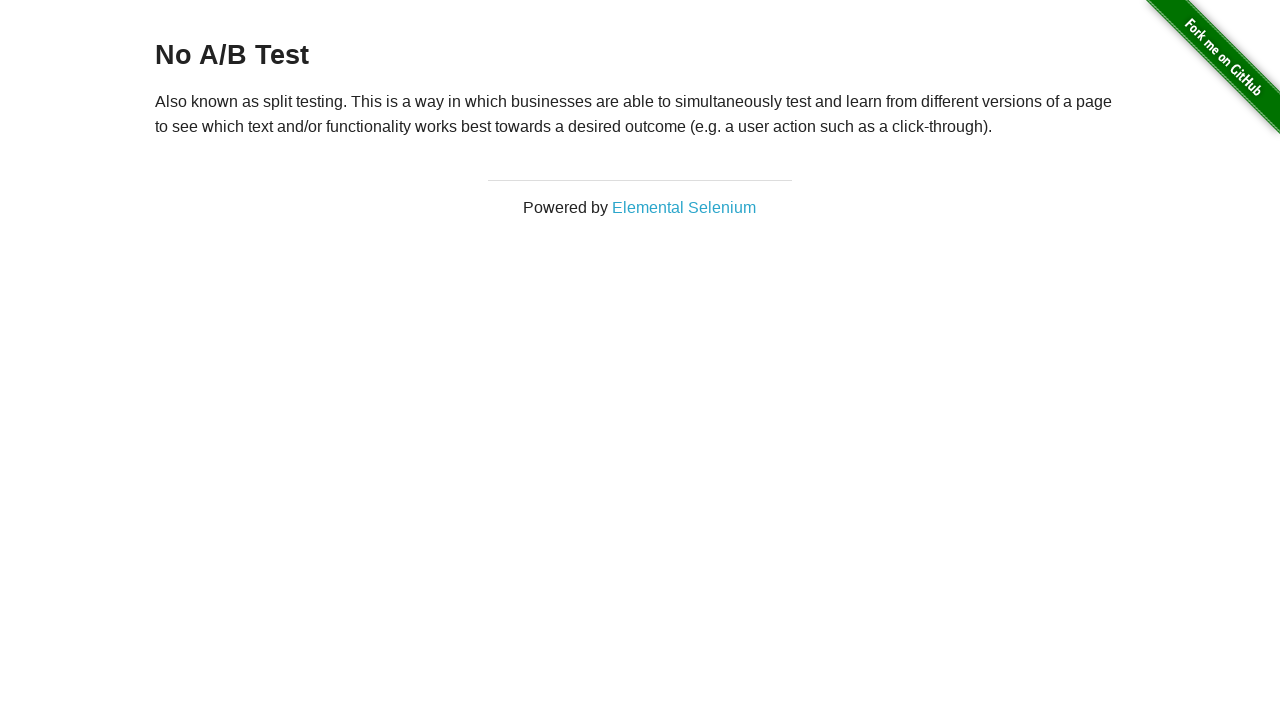